Tests division of negative decimal numbers in a calculator app, verifying the result with and without the "integers only" option enabled.

Starting URL: https://gerabarud.github.io/is3-calculadora/

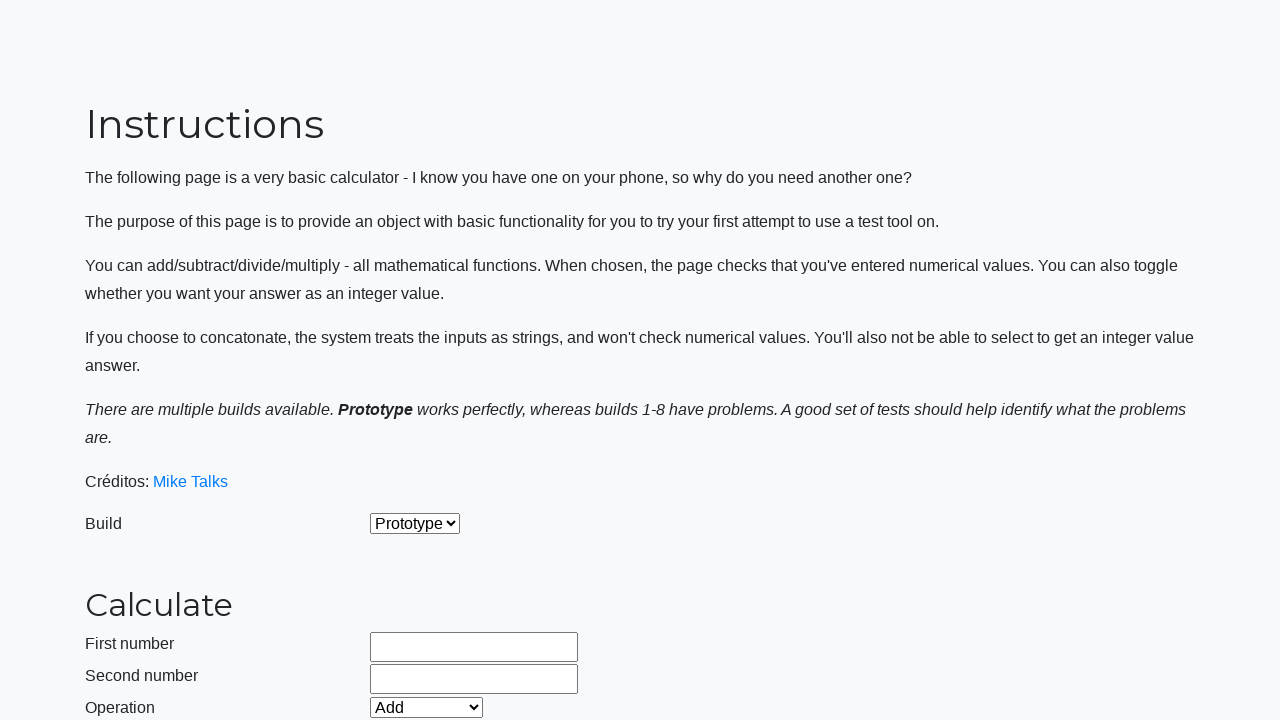

Selected build version '2' on #selectBuild
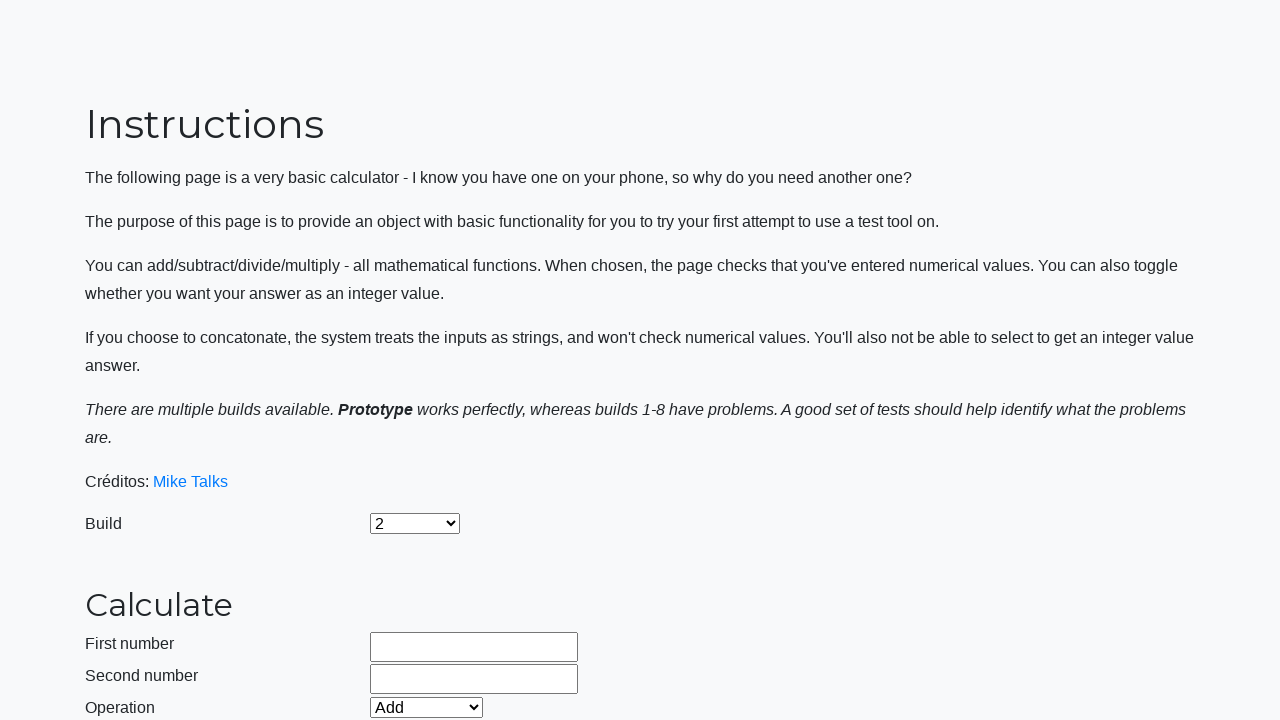

Filled first number field with '-9999999.9' on #number1Field
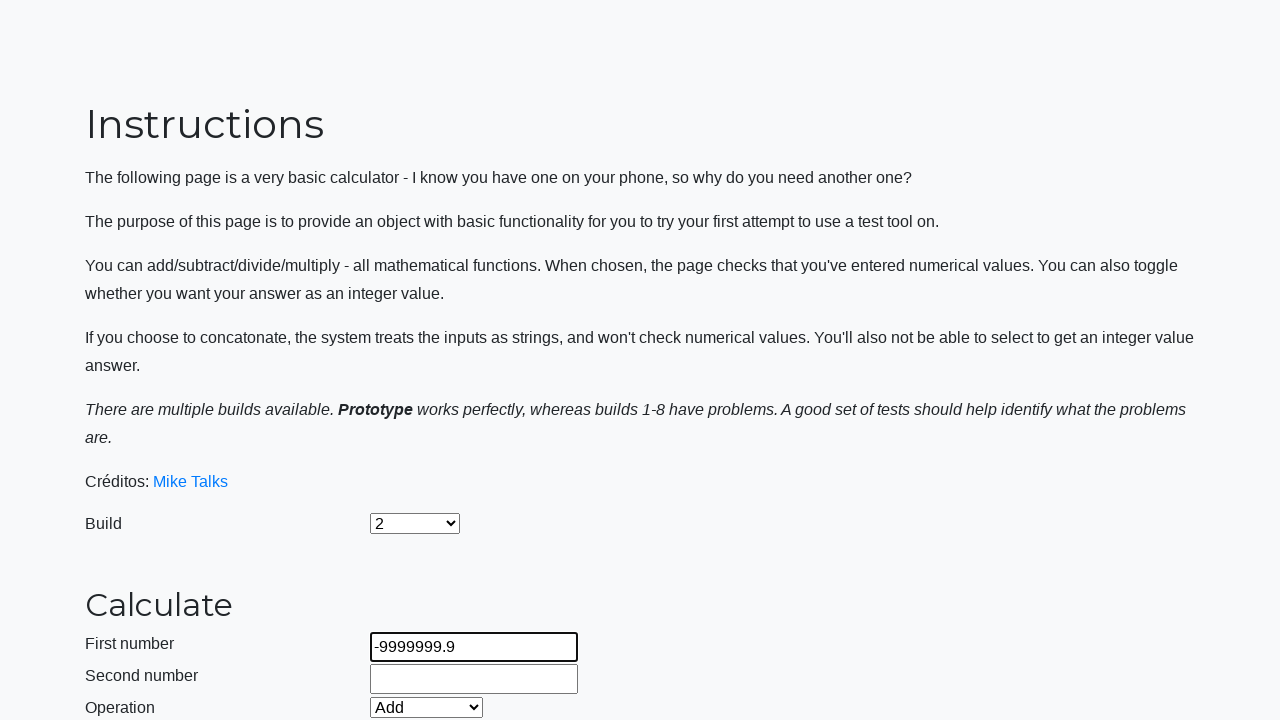

Filled second number field with '-9999999.9' on #number2Field
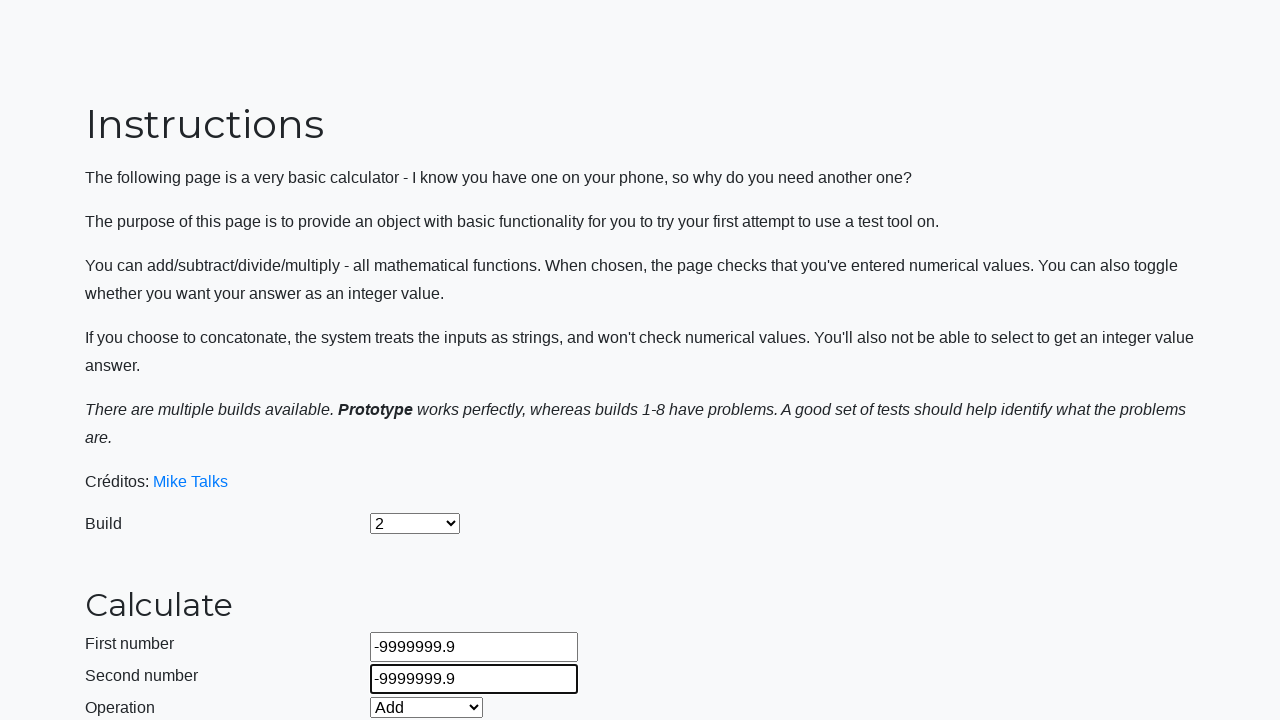

Selected 'Divide' operation on #selectOperationDropdown
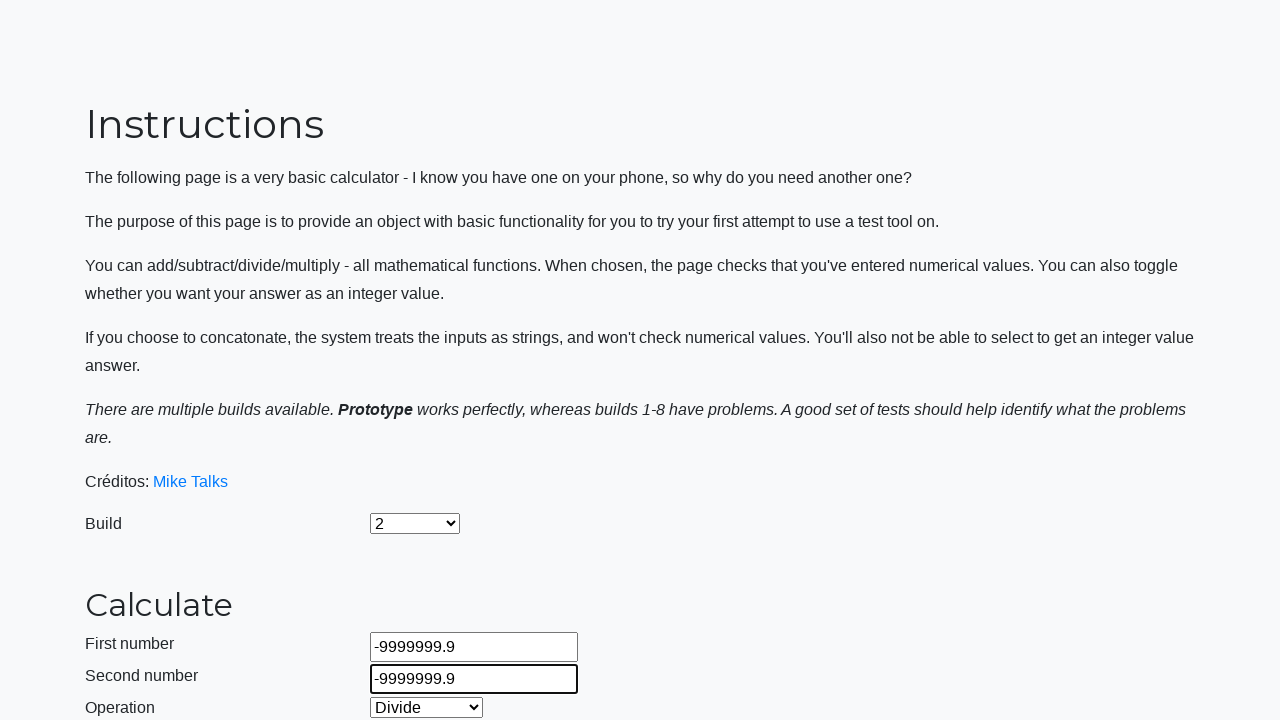

Clicked calculate button at (422, 451) on #calculateButton
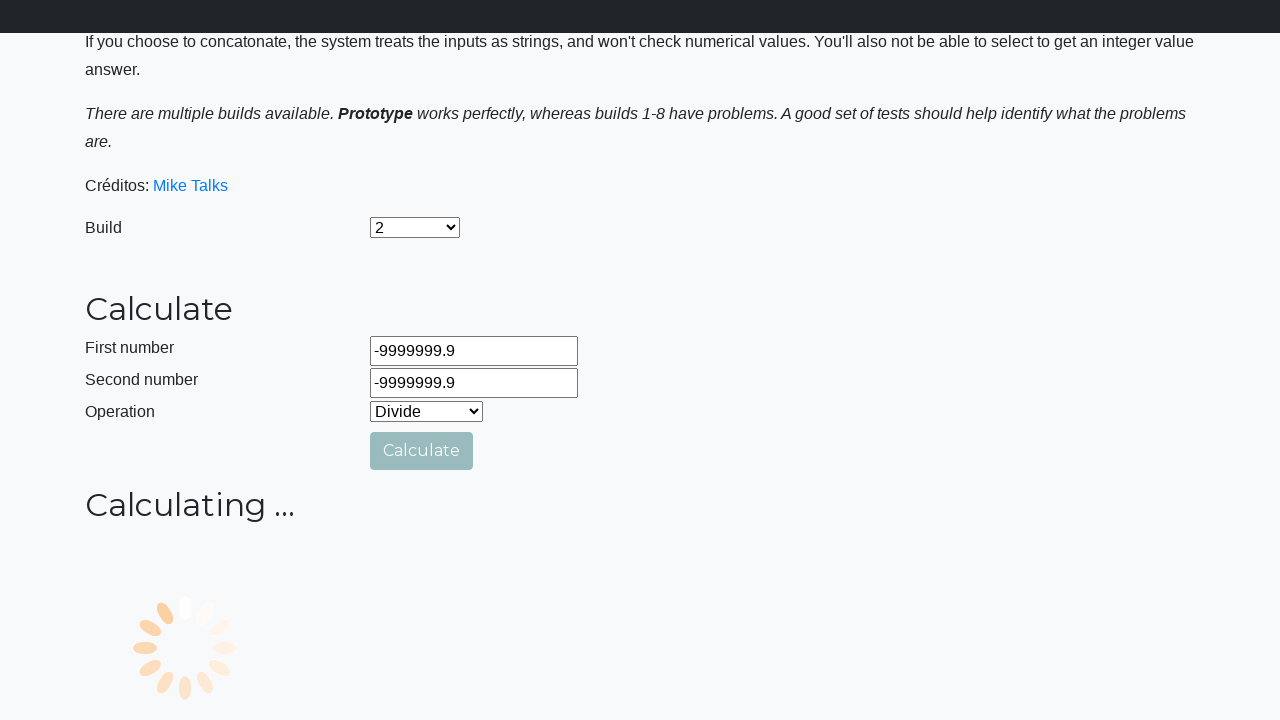

Waited 1000ms for result to display
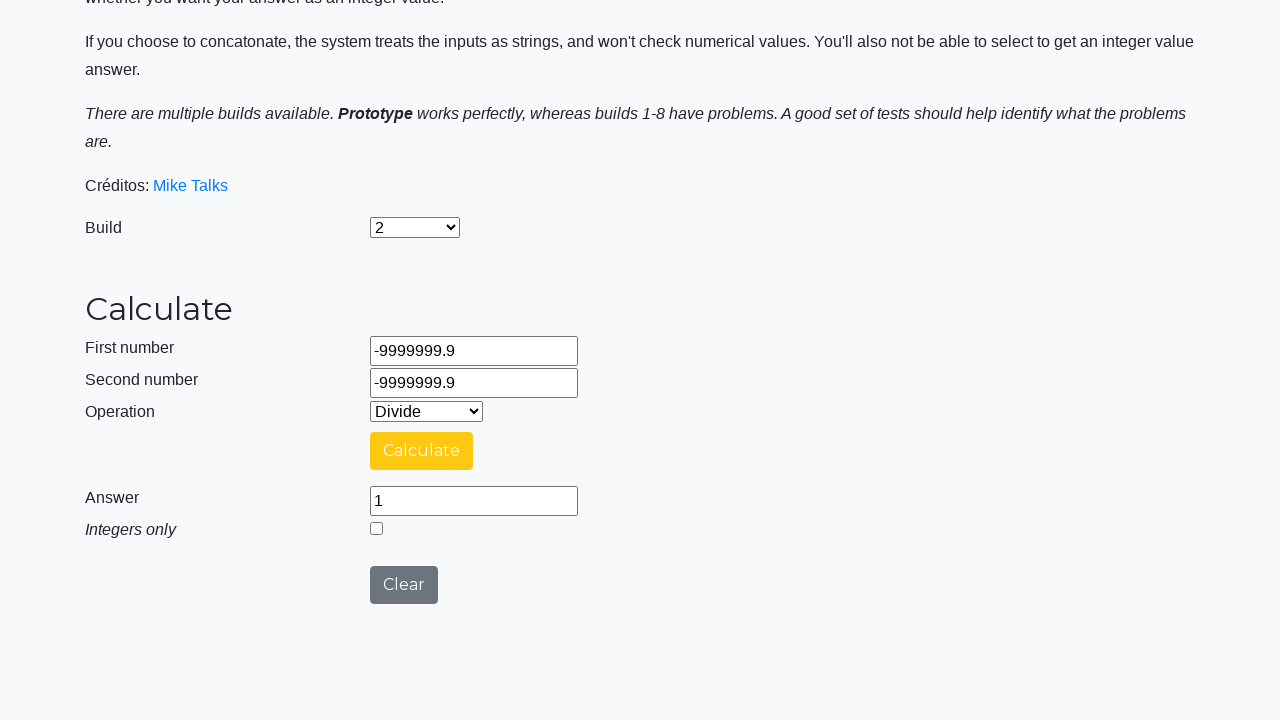

Clicked 'integers only' checkbox at (376, 528) on #integerSelect
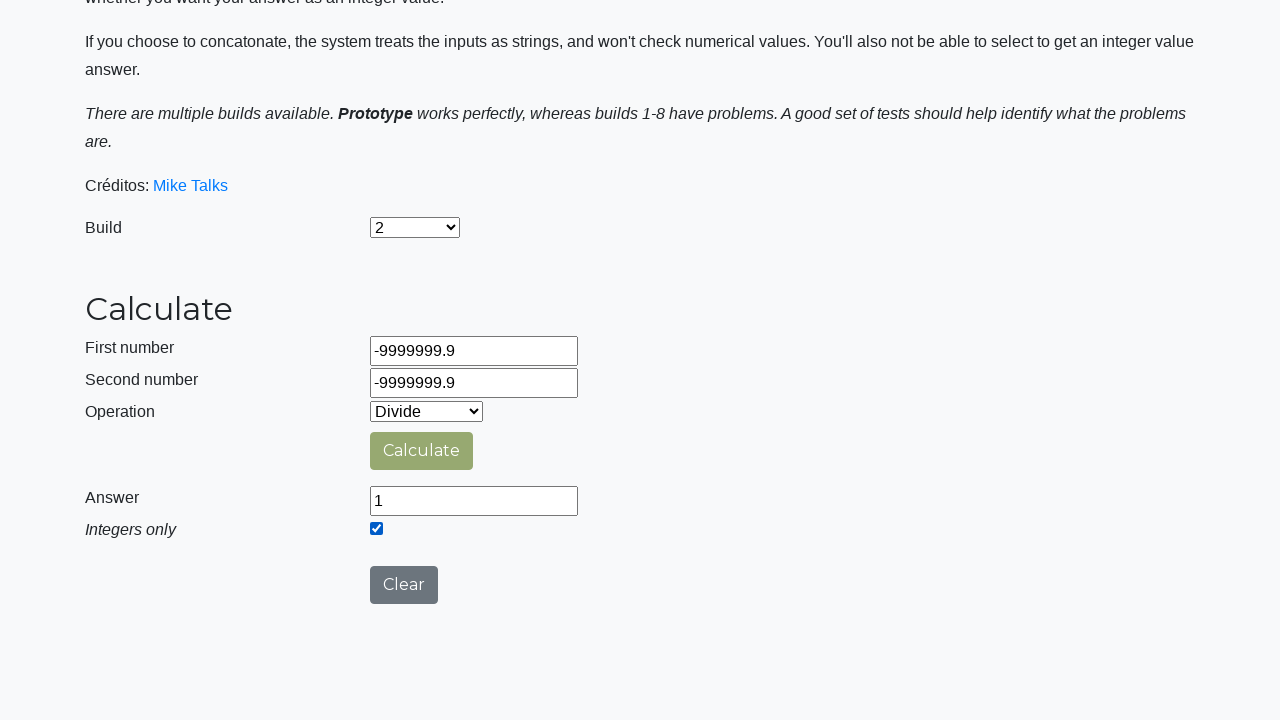

Clicked calculate button again with integers only option enabled at (422, 451) on #calculateButton
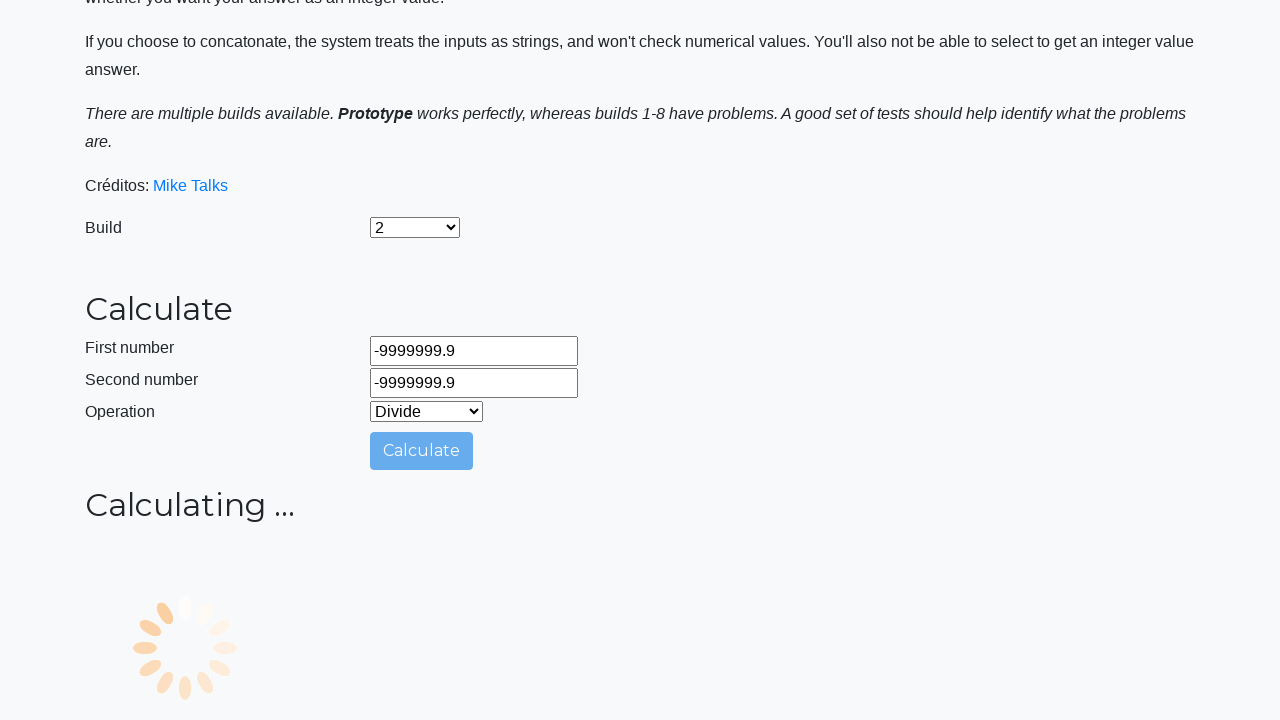

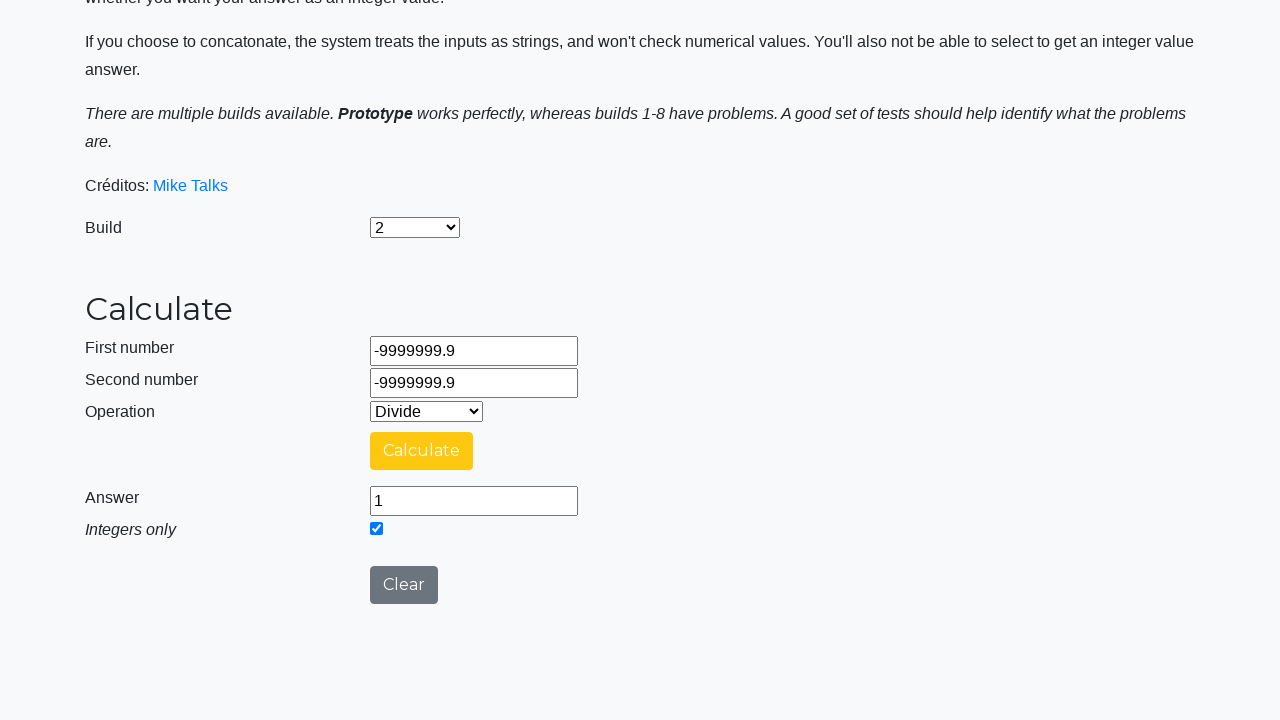